Tests jQuery UI datepicker functionality by opening the calendar, navigating to the next month, and selecting the 10th day

Starting URL: http://jqueryui.com/resources/demos/datepicker/other-months.html

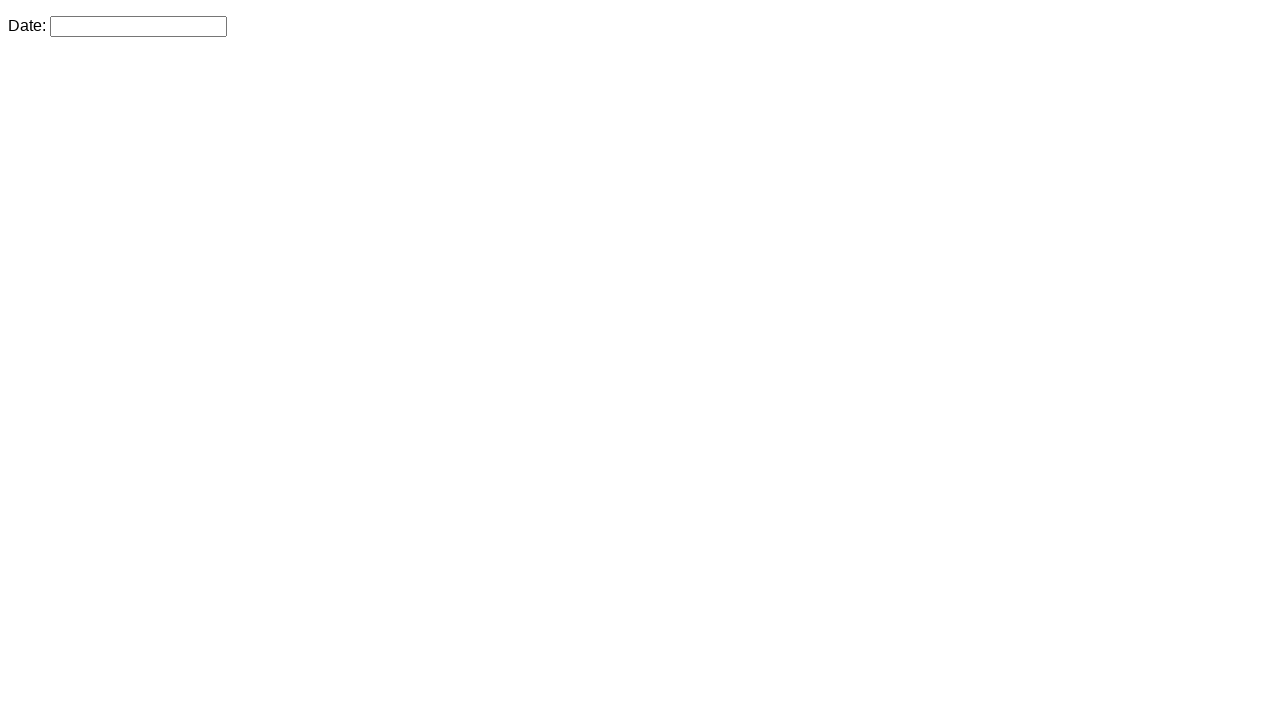

Clicked datepicker input to open calendar at (138, 26) on #datepicker
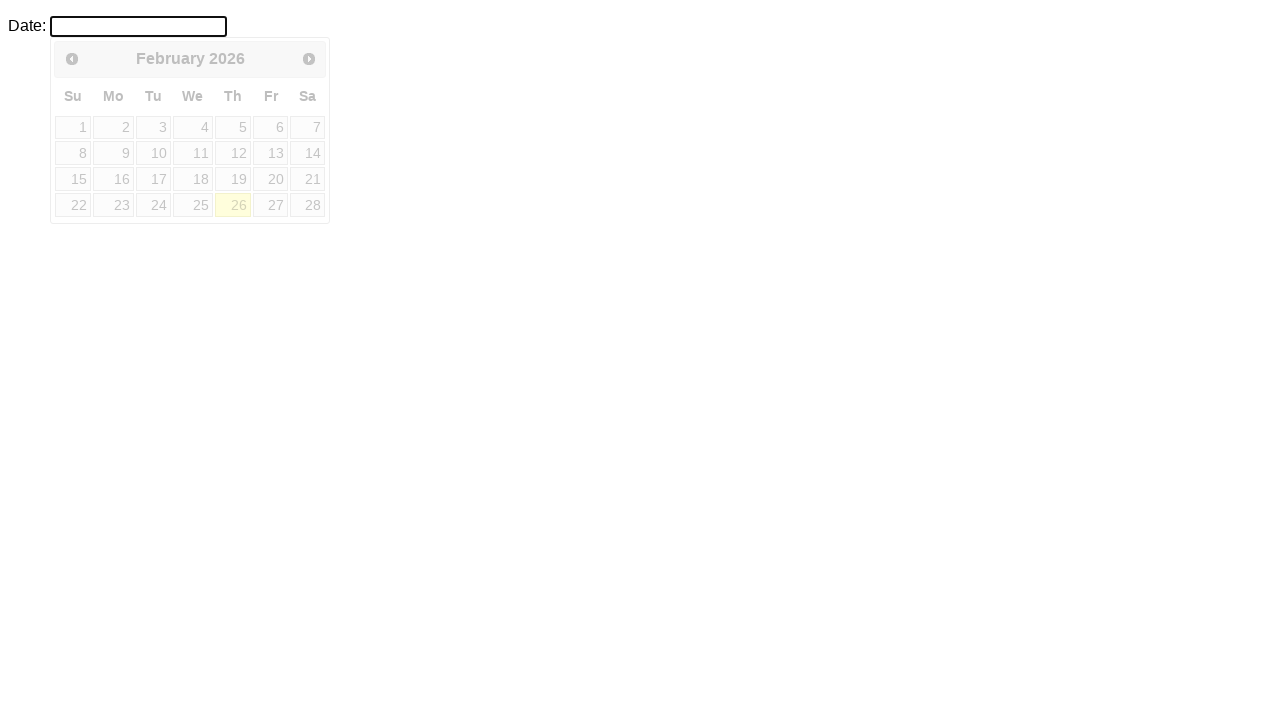

Clicked Next button to navigate to next month at (309, 59) on a[title='Next']
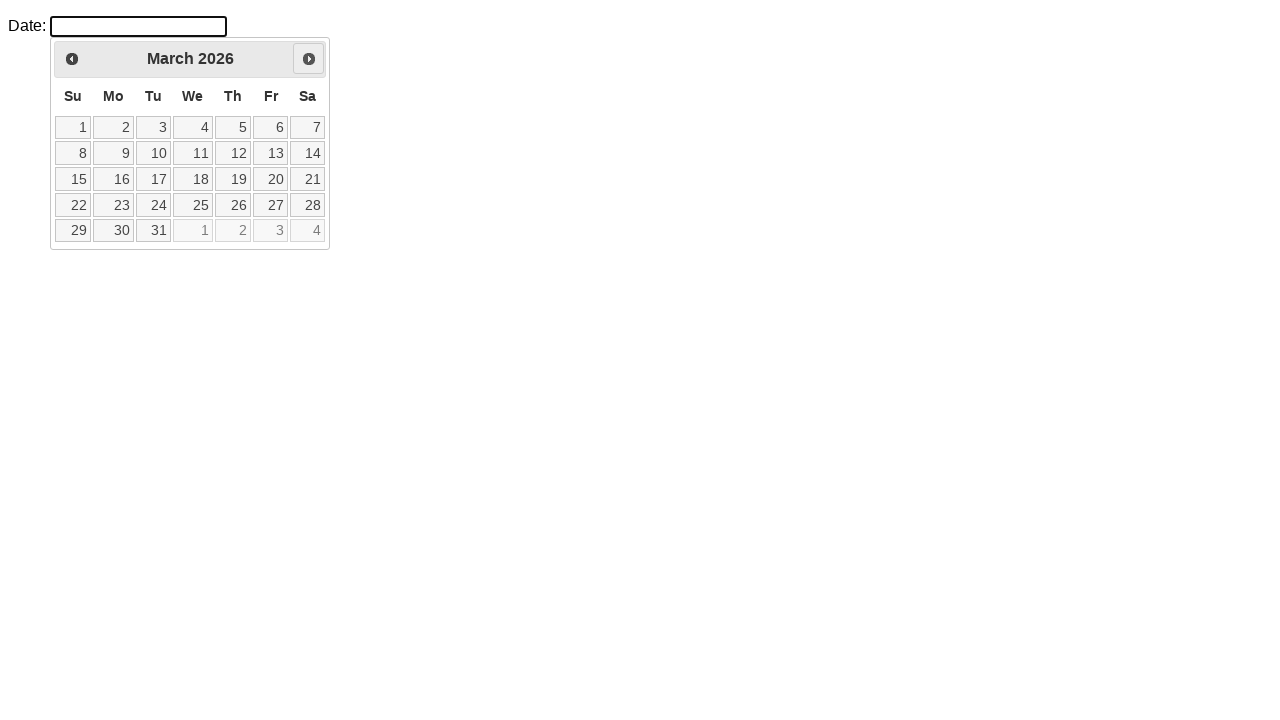

Selected the 10th day of the month at (153, 153) on xpath=//a[contains(text(),'10')]
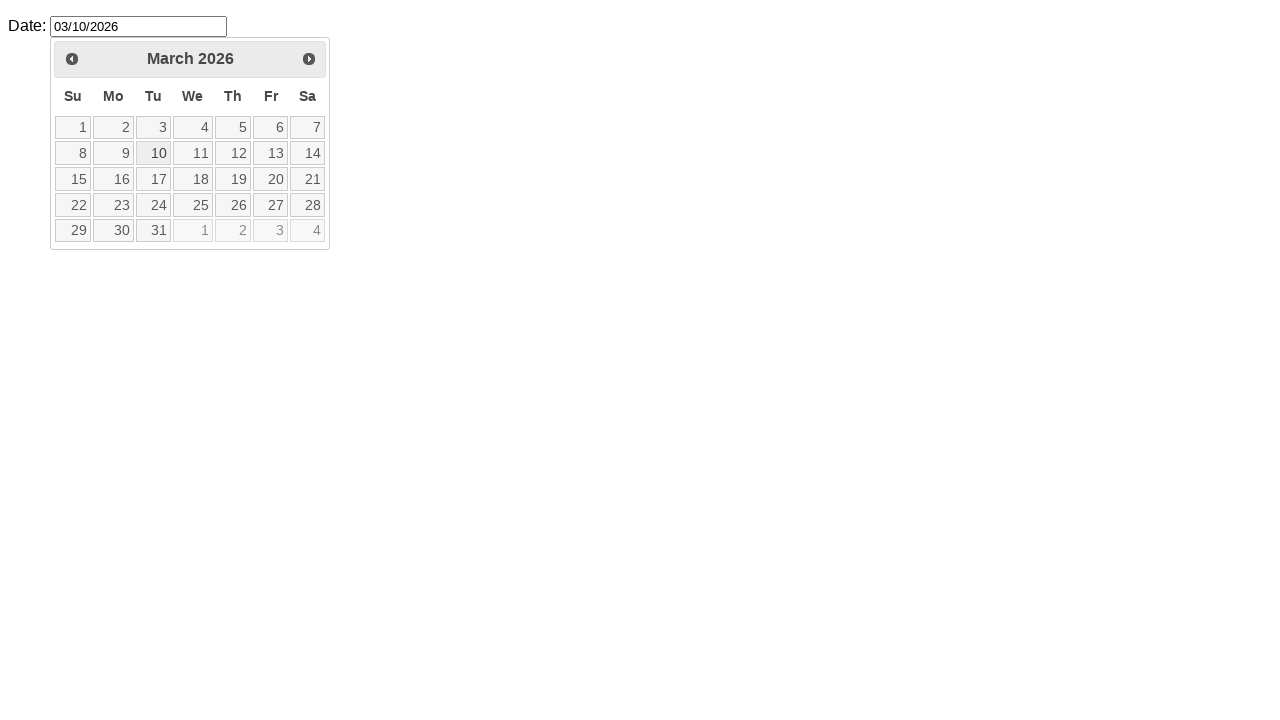

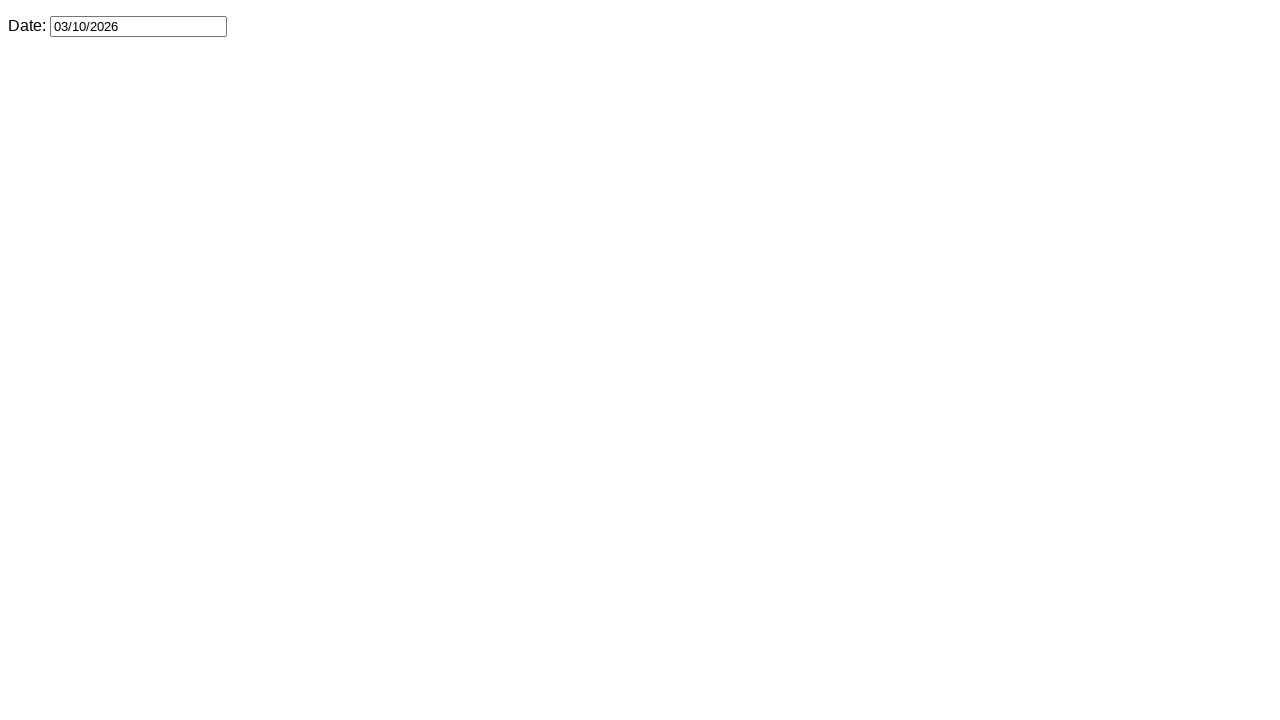